Tests modal popup interaction on a training website by clicking a launcher button, waiting for a modal to appear, filling in form fields within the modal, and submitting the form.

Starting URL: https://training-support.net/webelements/popups

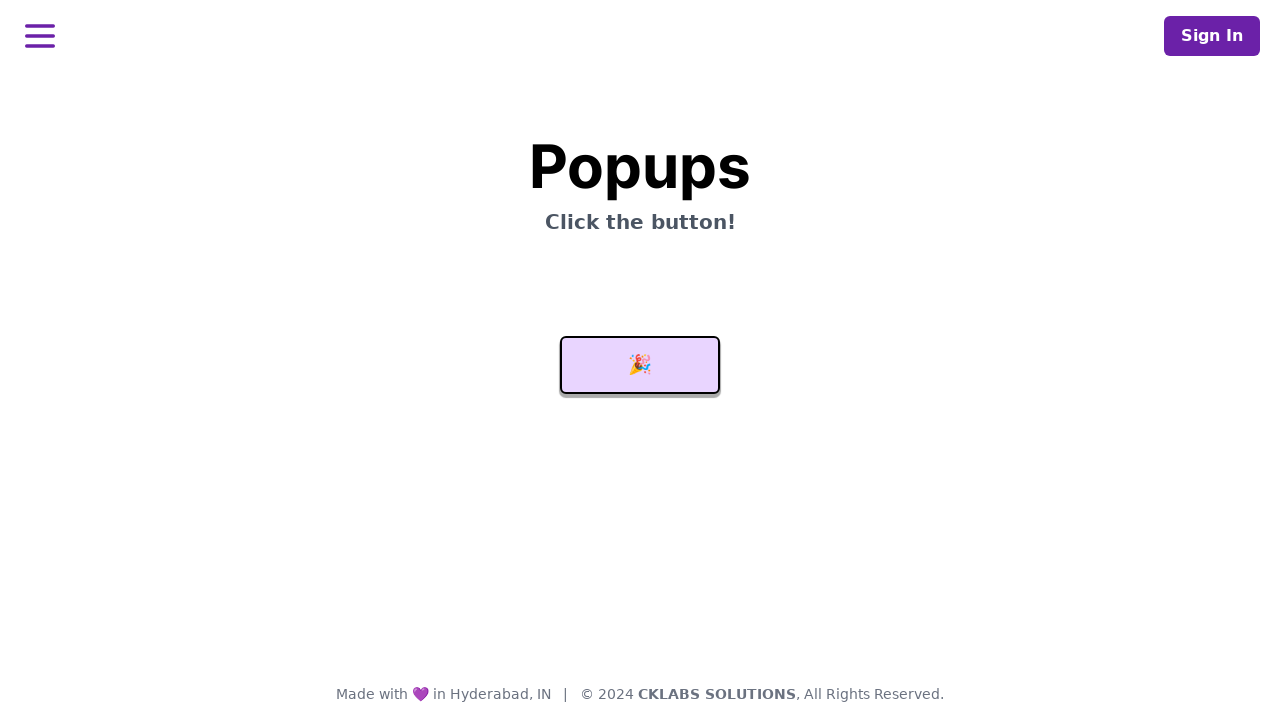

Navigated to popup training website
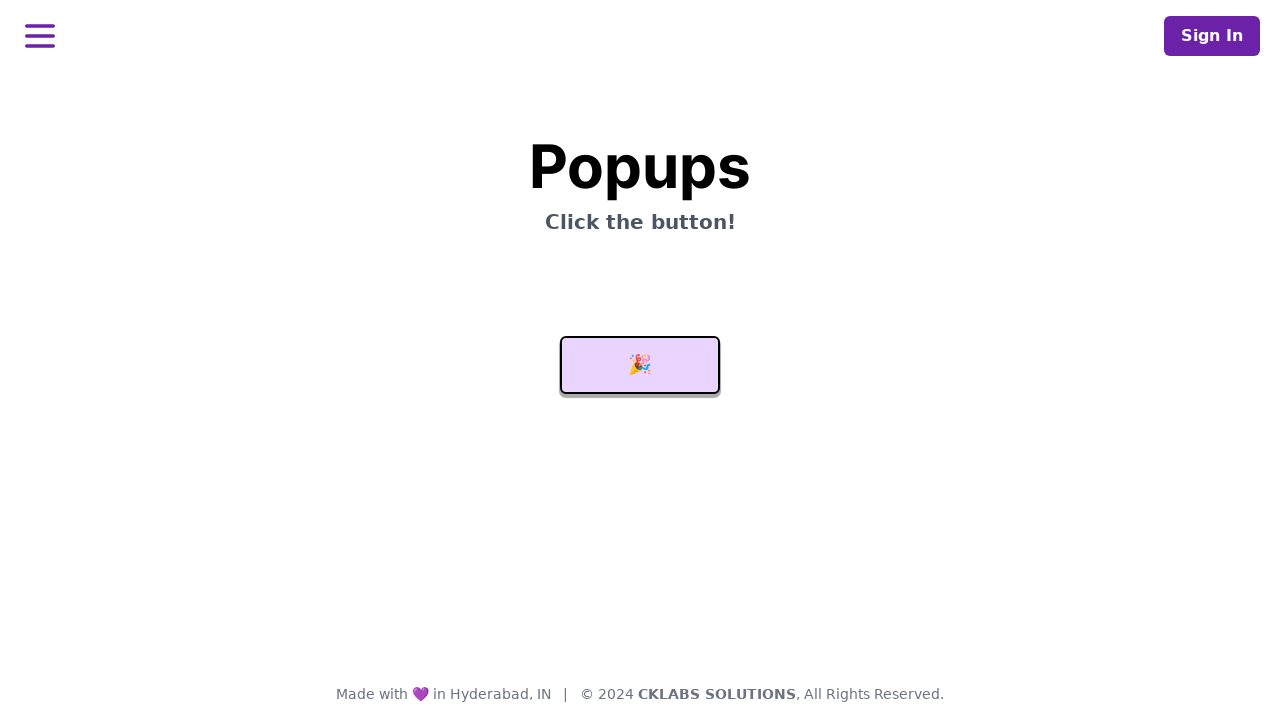

Clicked launcher button to open modal at (640, 365) on #launcher
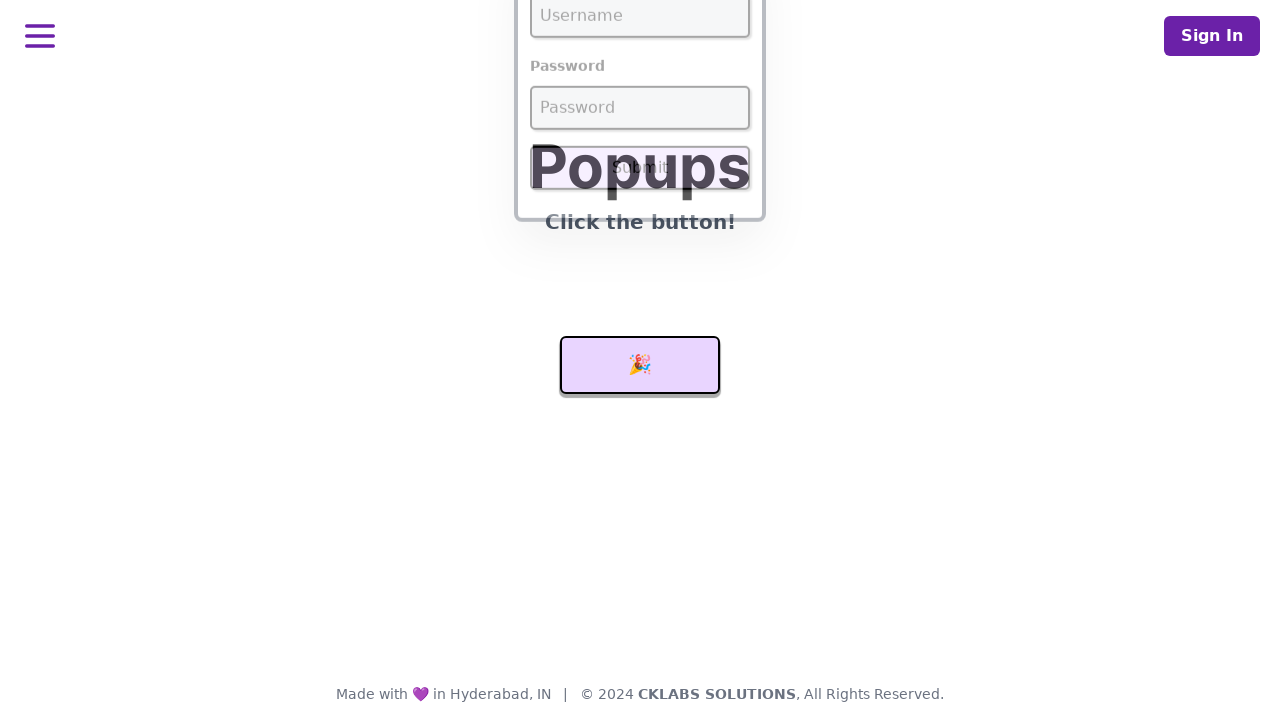

Modal appeared with username field visible
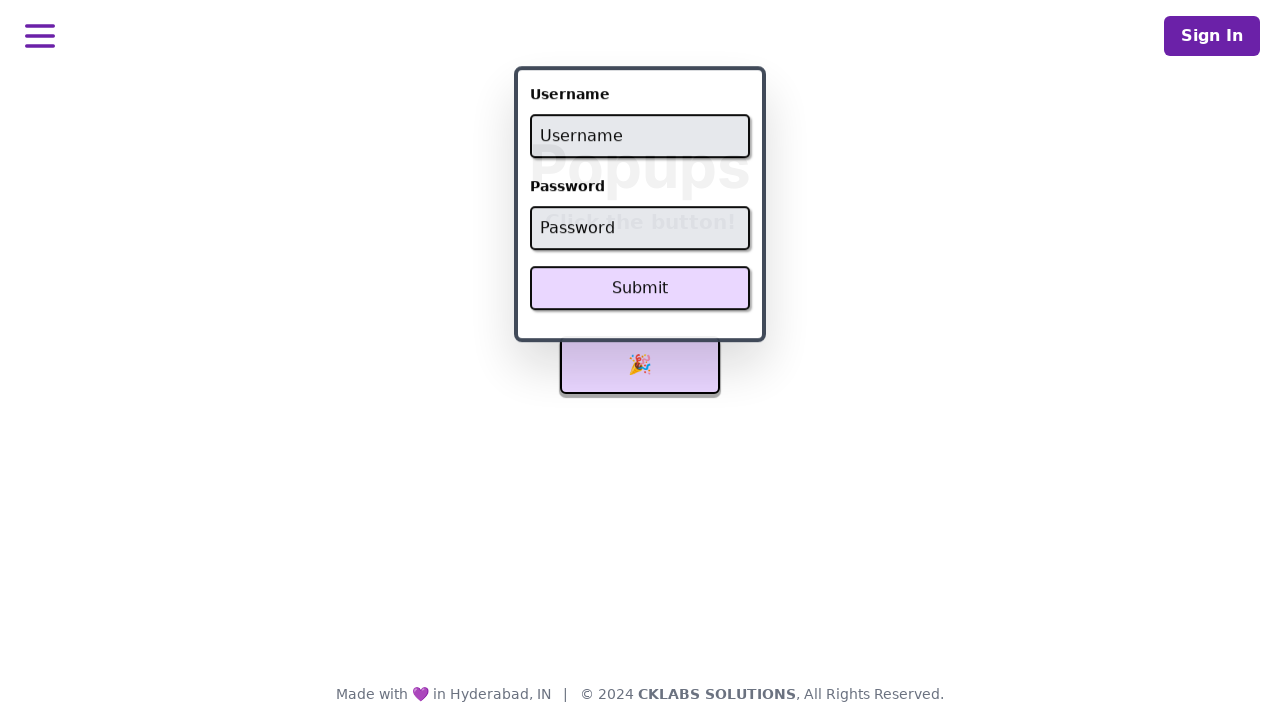

Filled username field with 'admin' on #username
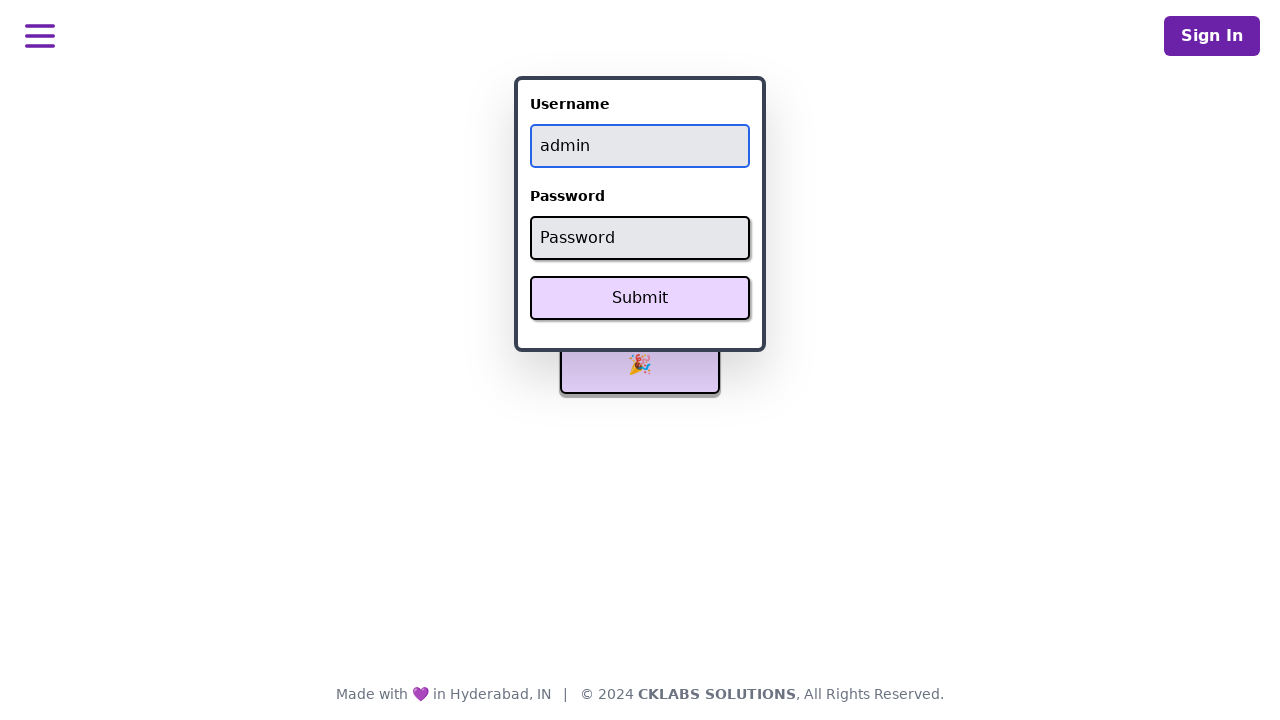

Filled password field with 'password' on #password
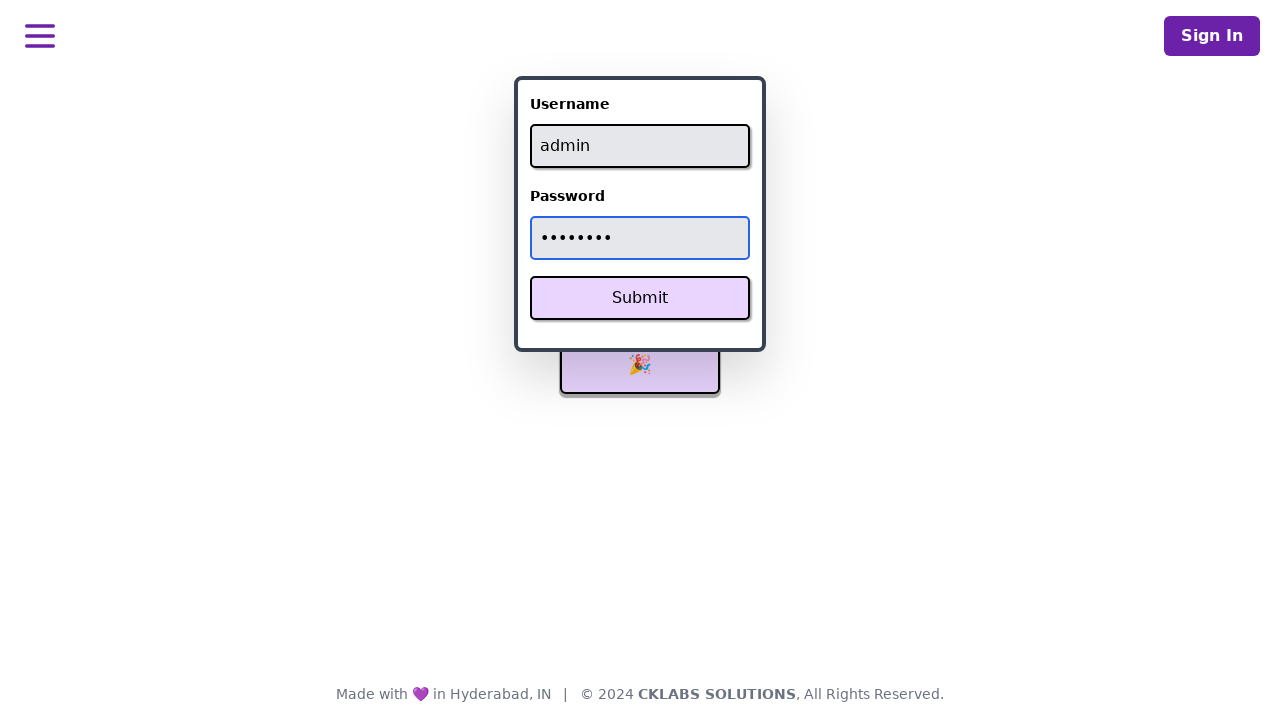

Clicked Submit button to submit form at (640, 298) on xpath=//button[text()='Submit']
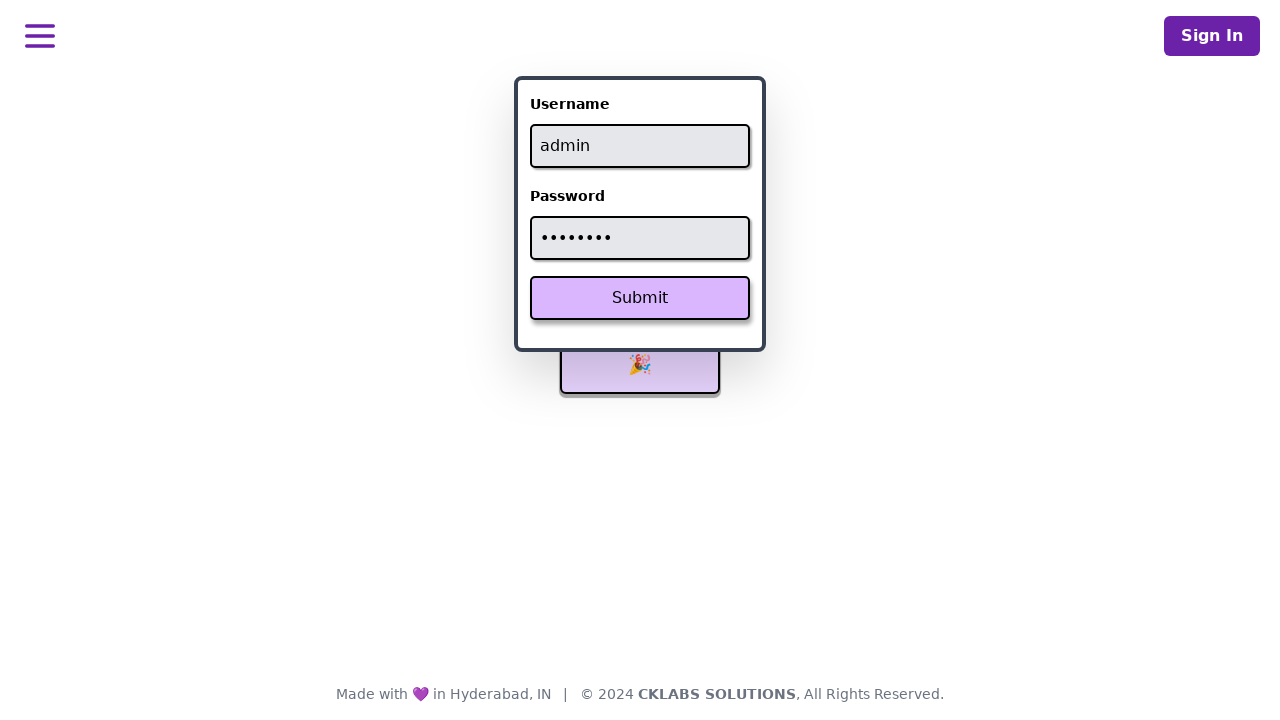

Success message appeared after form submission
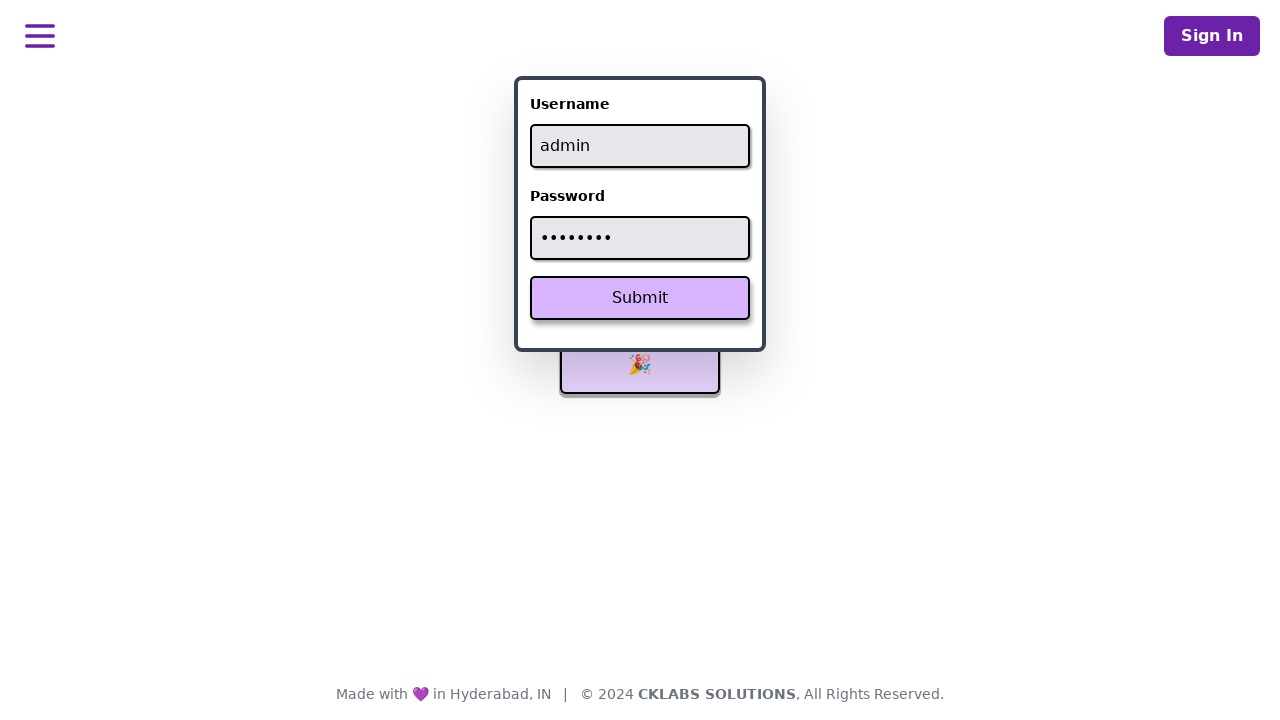

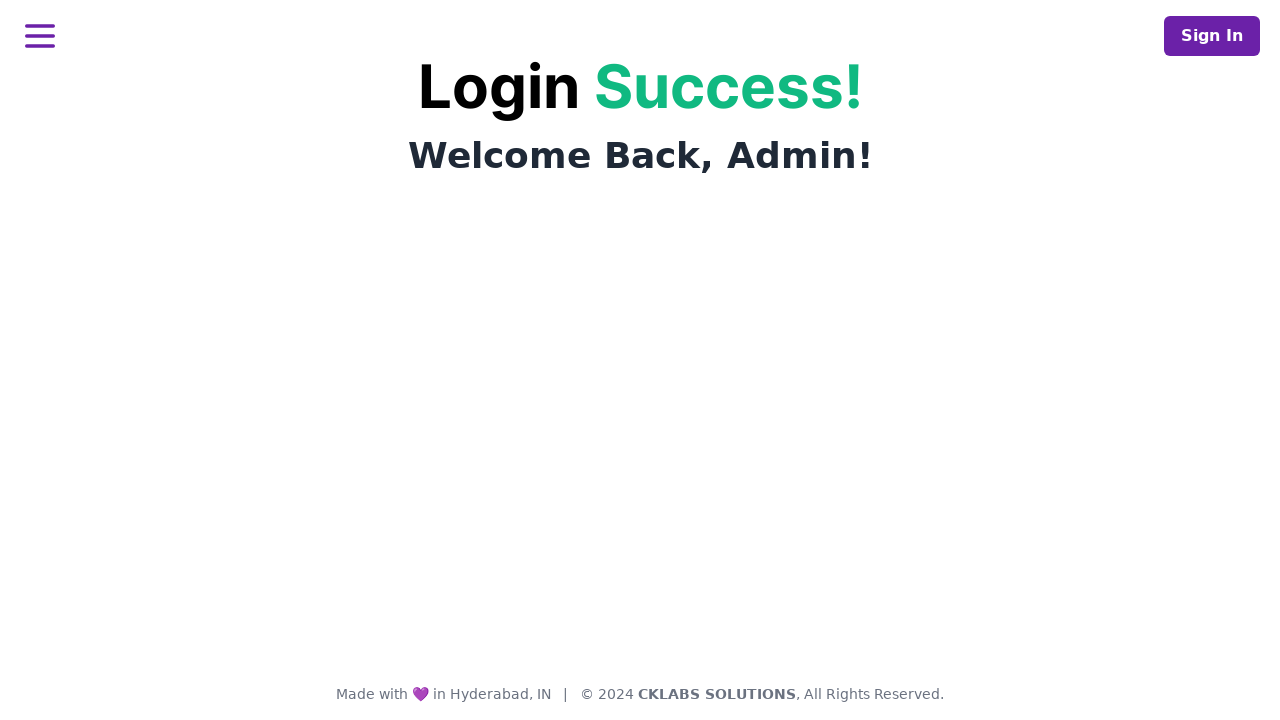